Tests navigation back to homepage by clicking on the header after navigating to a widget page

Starting URL: https://demoqa.com

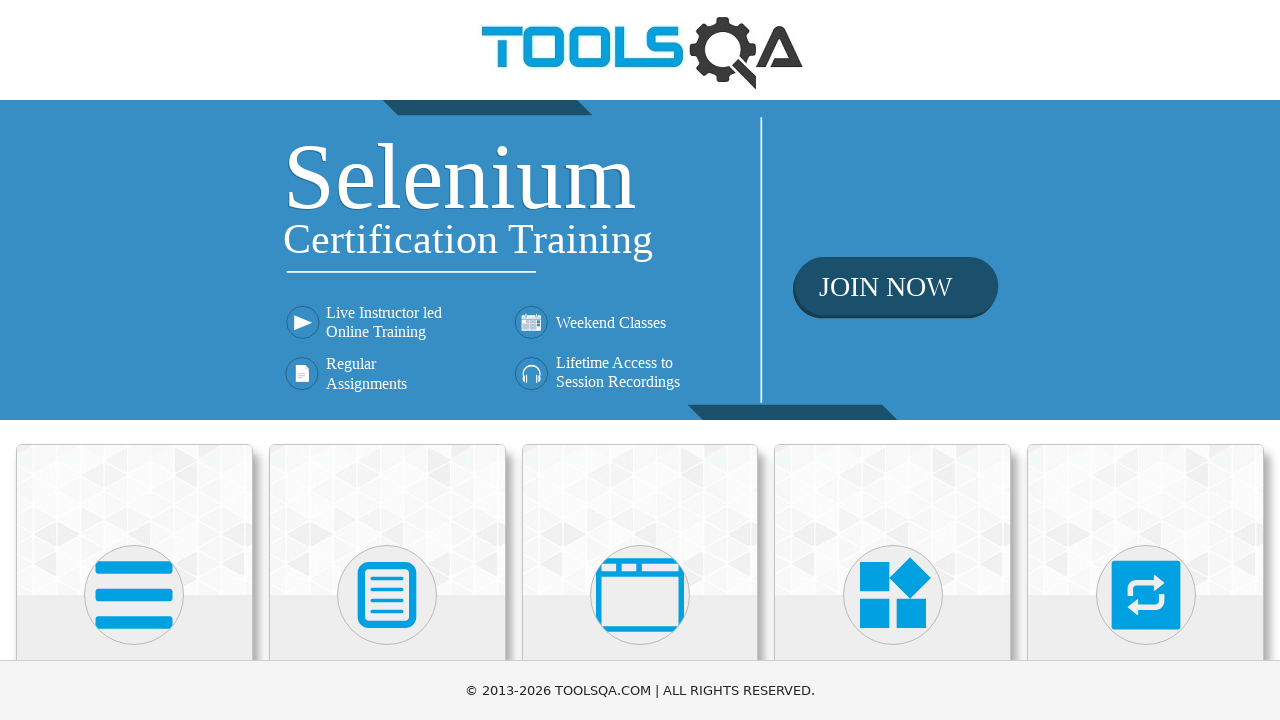

Clicked on Elements widget card at (134, 360) on text=Elements
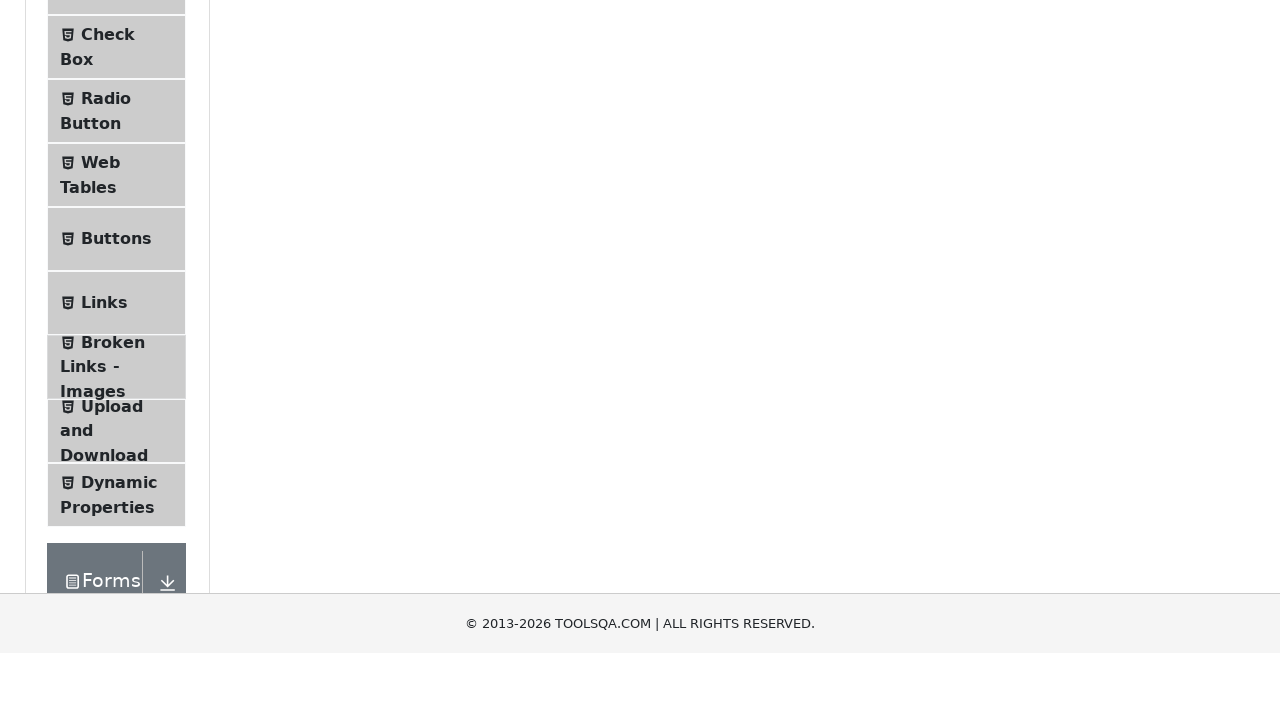

Clicked on header link to return to homepage at (640, 50) on header a[href*='demoqa.com']
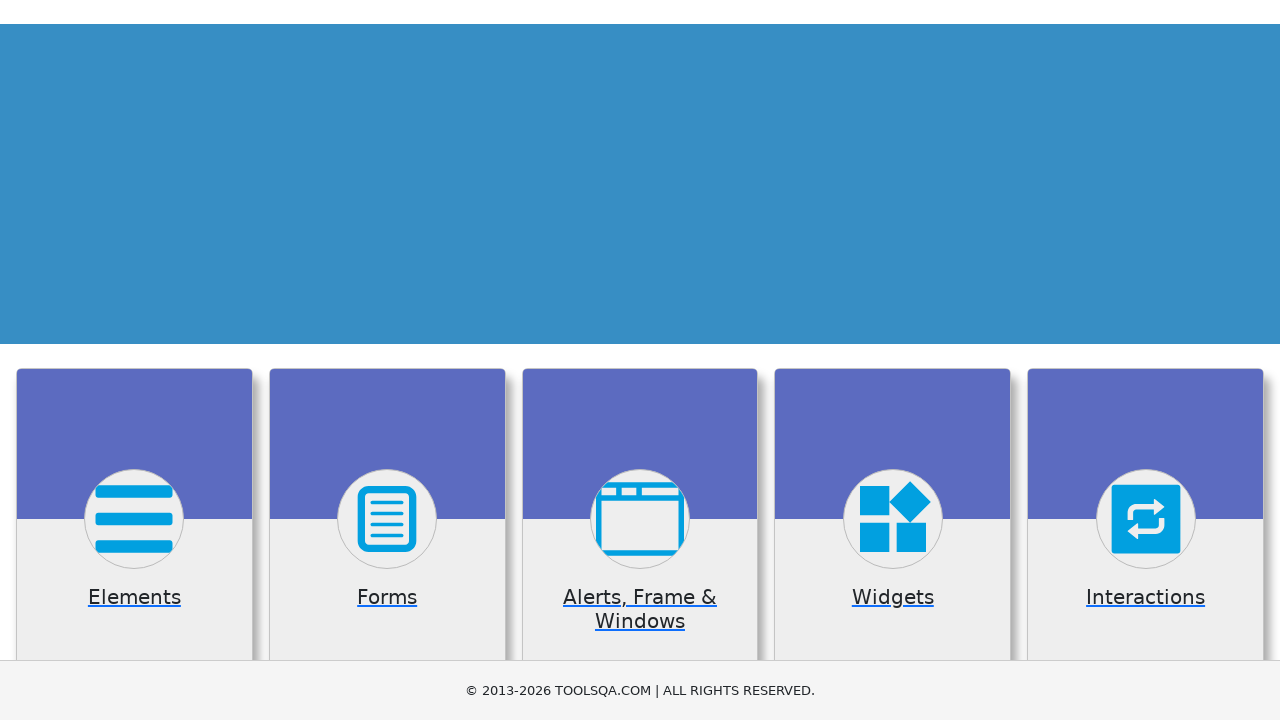

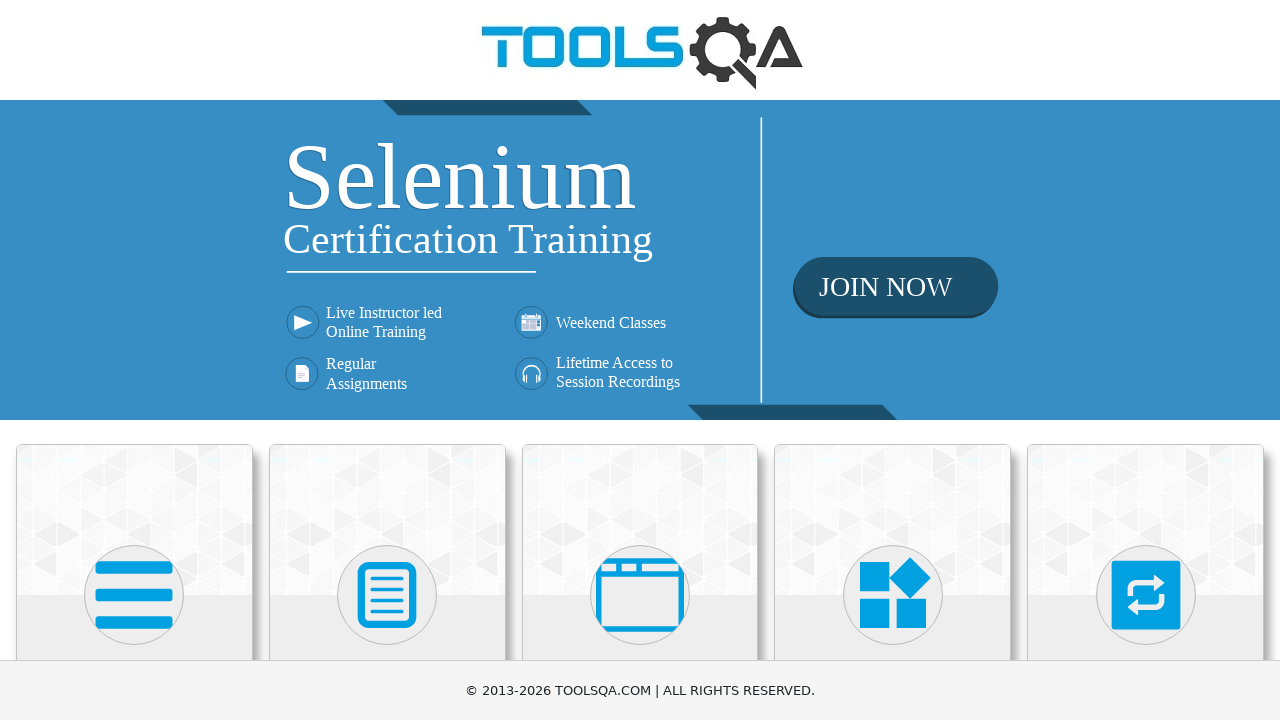